Selects a country from the dropdown by its index position

Starting URL: https://testautomationpractice.blogspot.com/

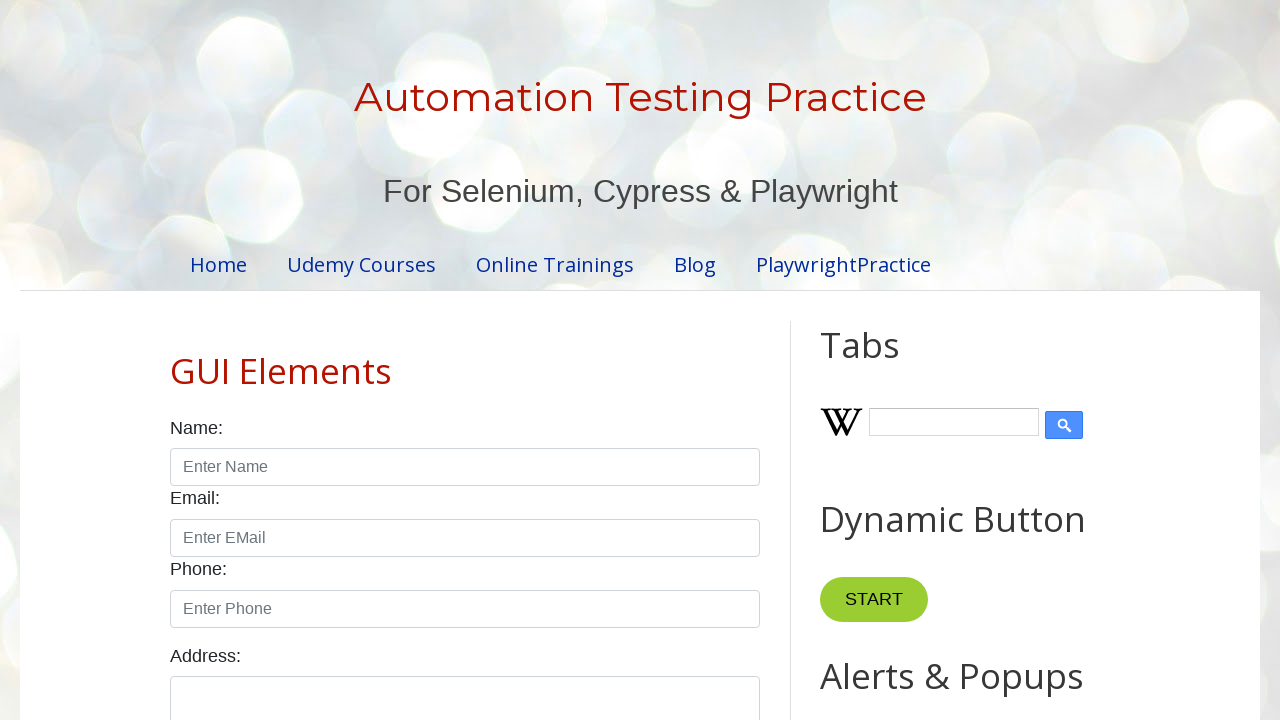

Navigated to test automation practice page
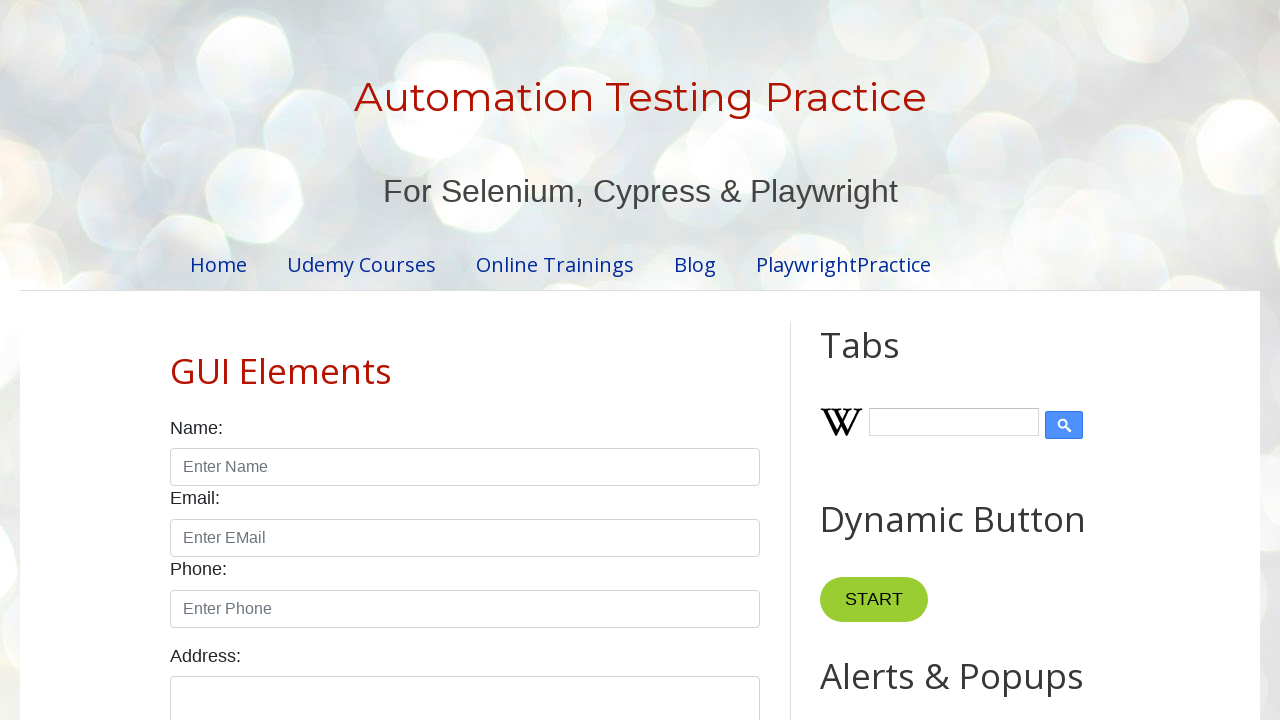

Selected country from dropdown by index 2 on #country
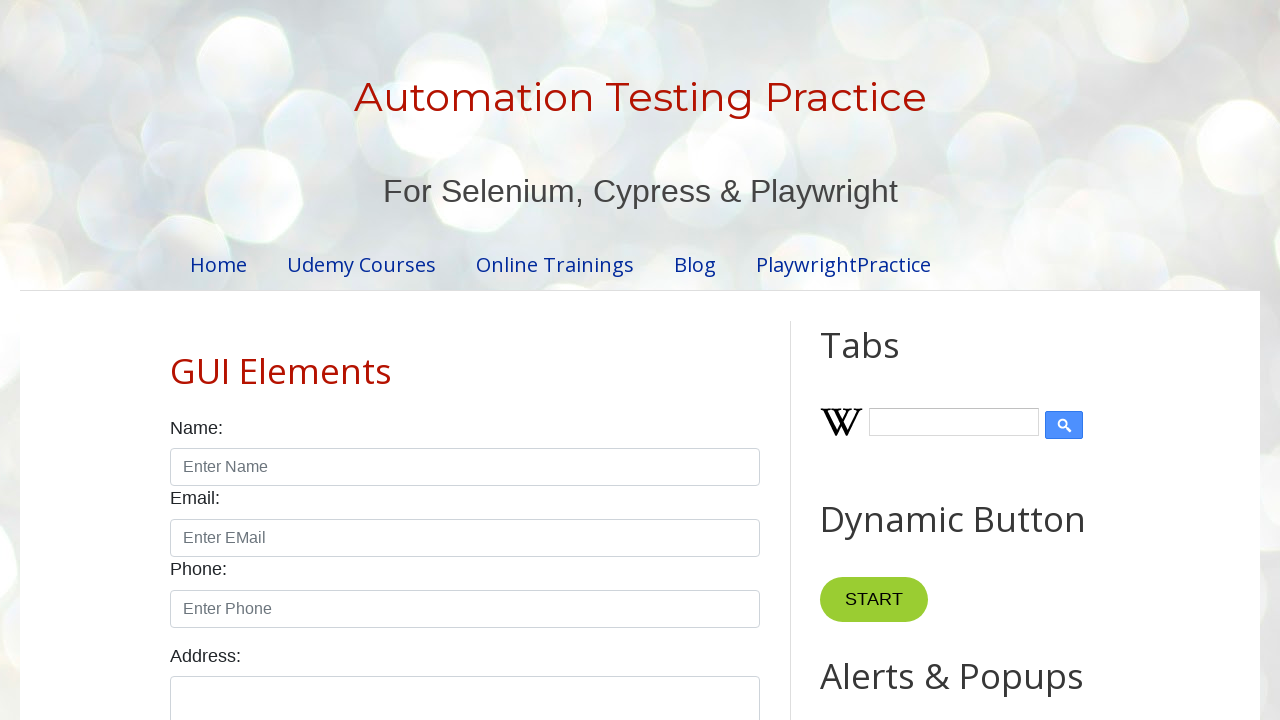

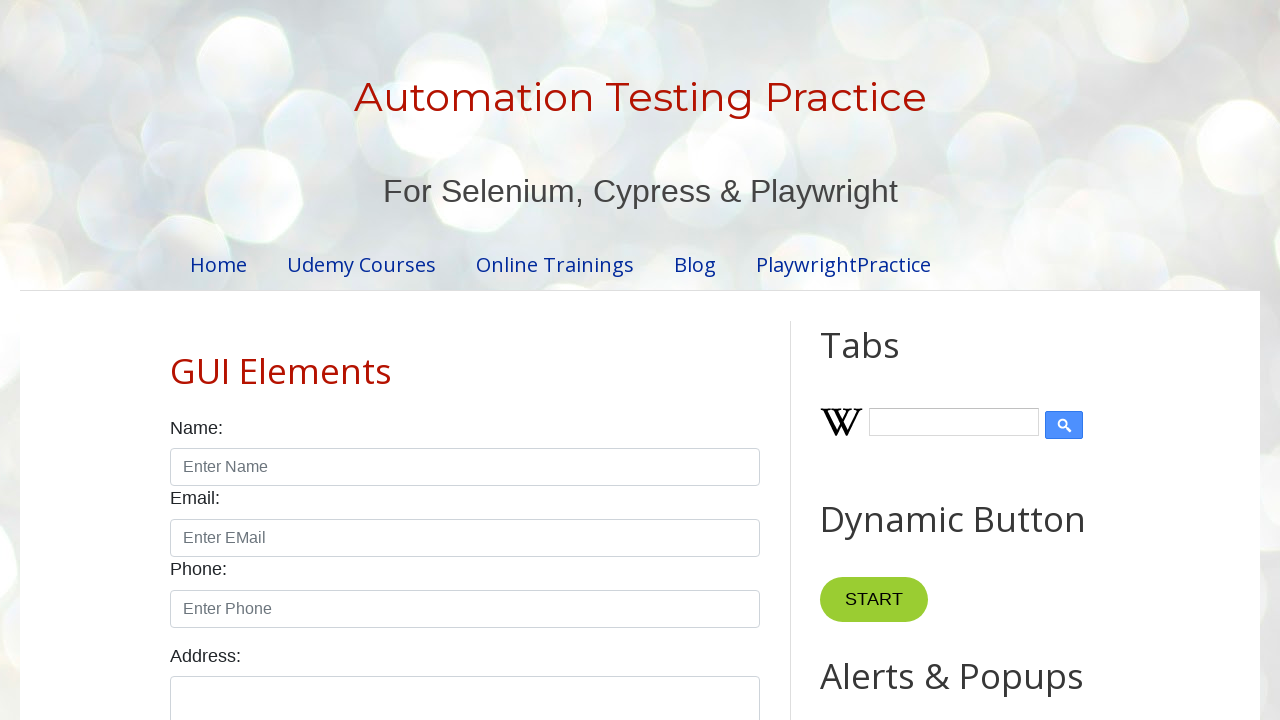